Tests that the theme toggle icon switches from moon (light mode) to sun (dark mode) and back when toggled.

Starting URL: https://hradiladam.github.io/calculator/

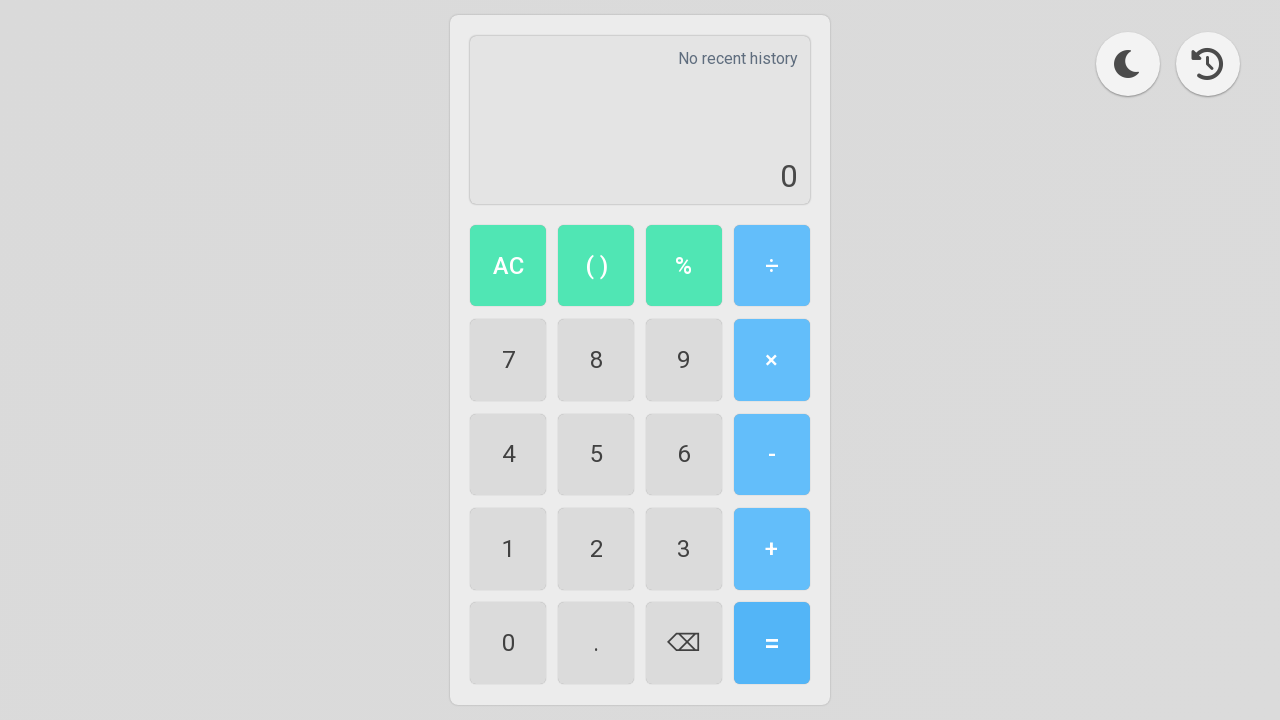

Checked initial theme - verified light mode
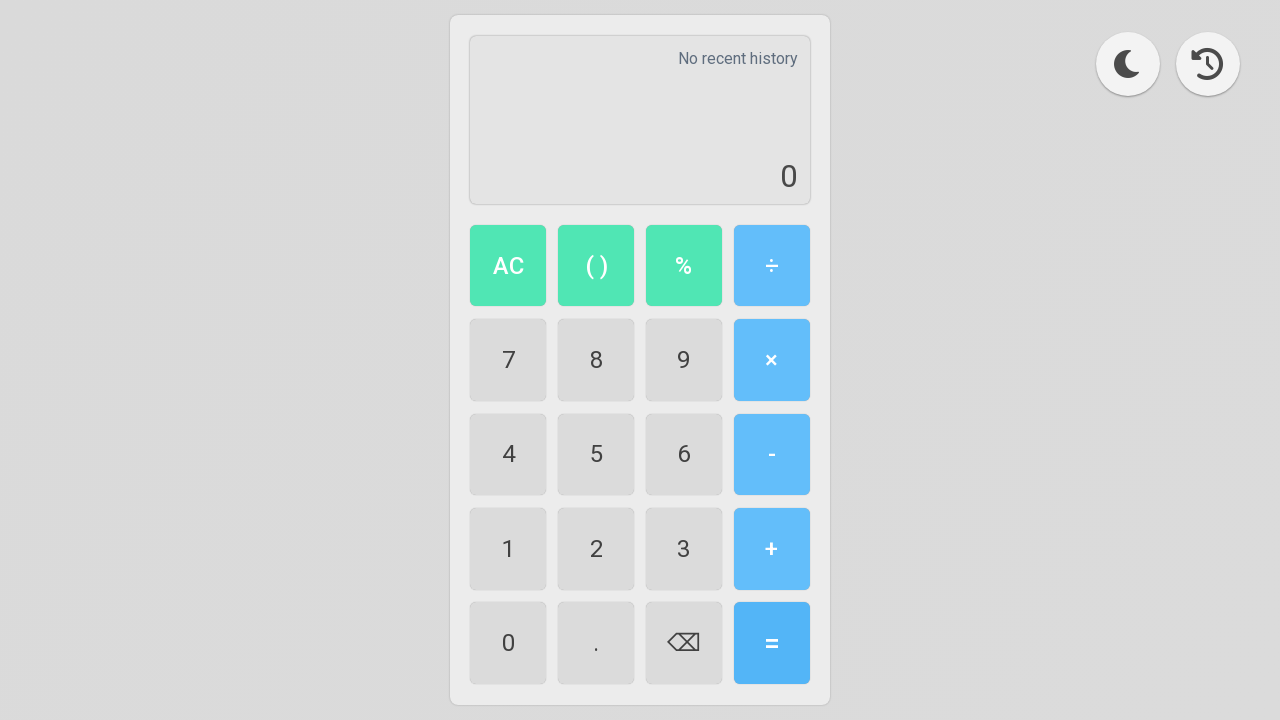

Assertion passed - page started in light mode
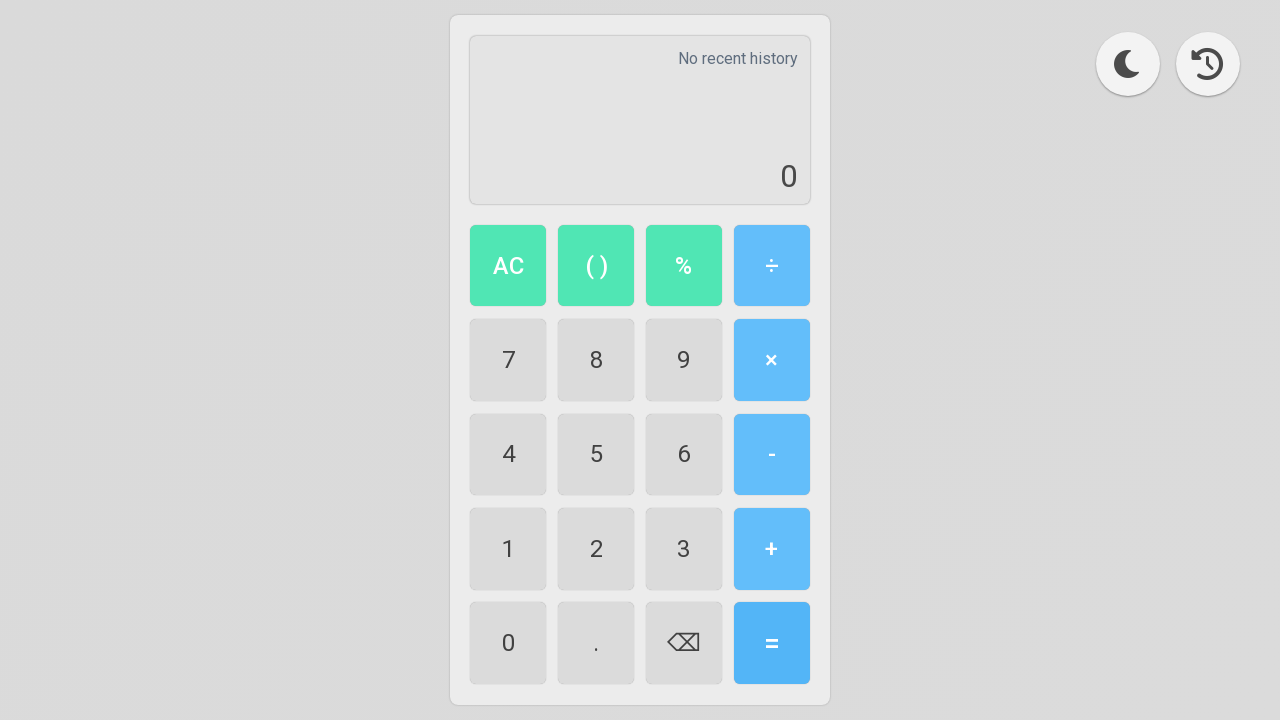

Clicked theme toggle button to switch to dark mode at (1128, 64) on [data-testid='theme-toggle'], .theme-toggle, #theme-toggle, button:has(.fa-moon)
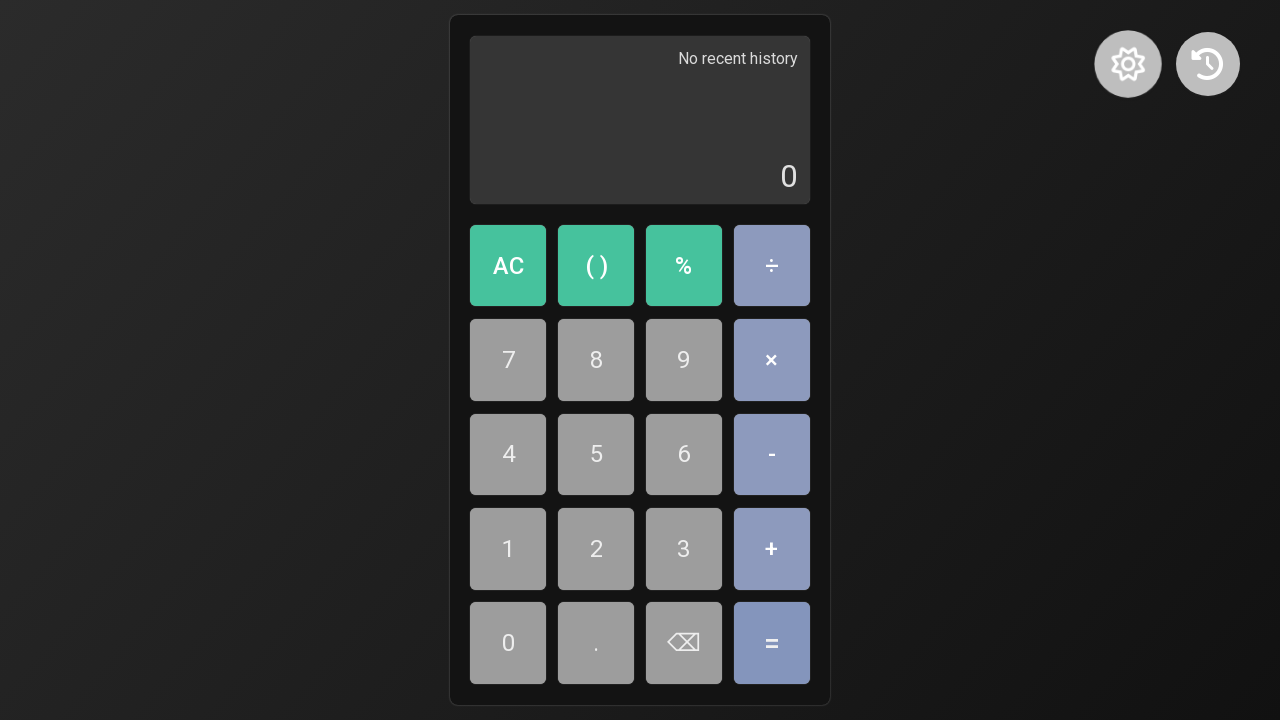

Sun icon appeared - confirmed dark mode is active
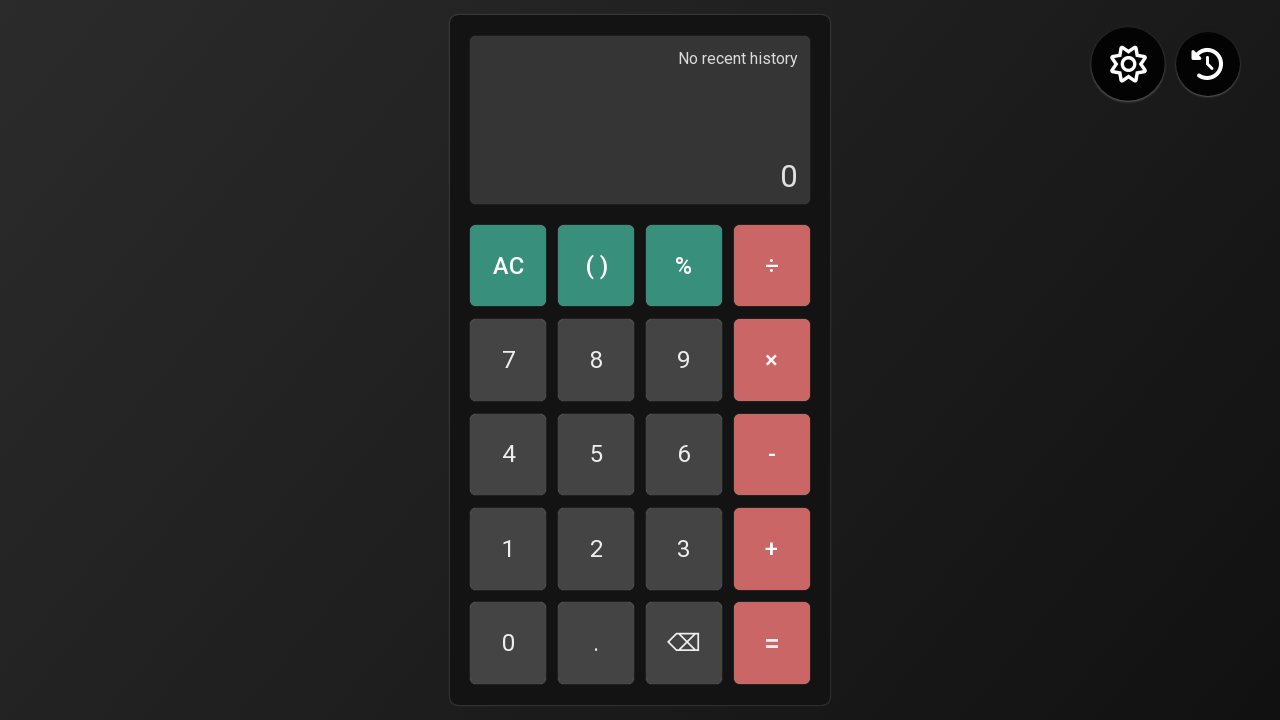

Clicked theme toggle button to switch back to light mode at (1128, 64) on [data-testid='theme-toggle'], .theme-toggle, #theme-toggle, button:has(.fa-sun)
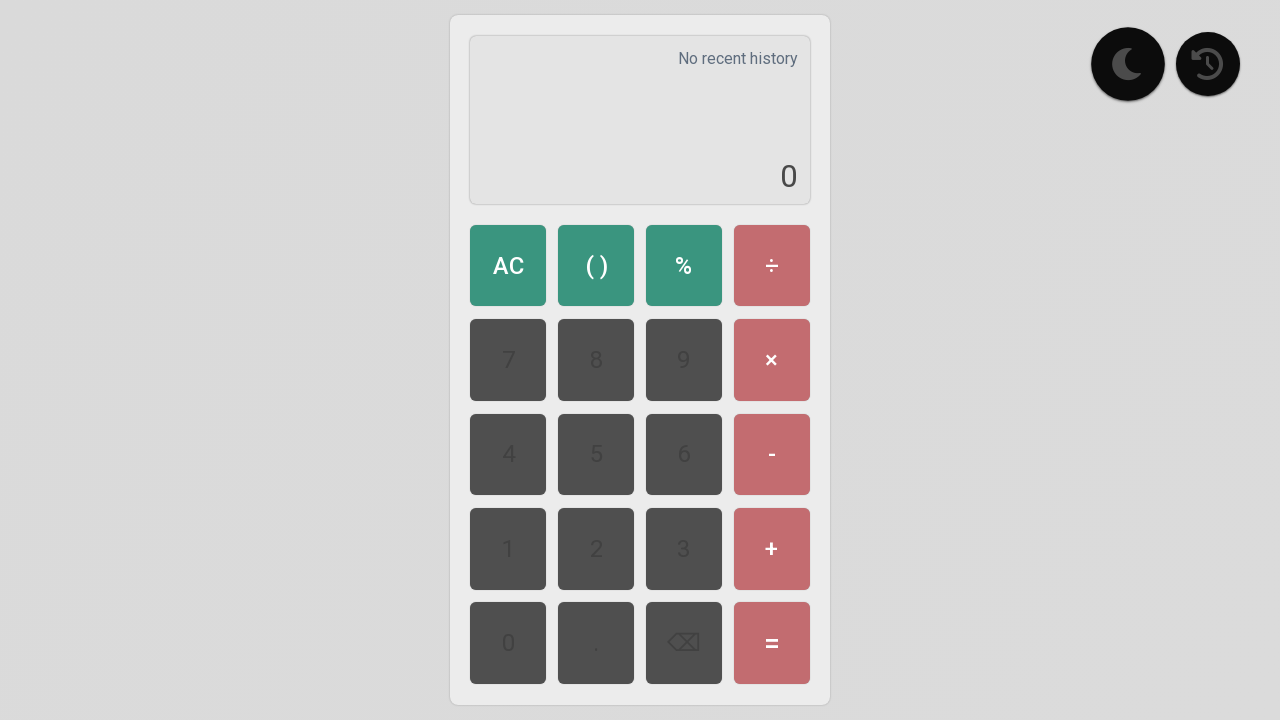

Moon icon appeared - confirmed light mode is active again
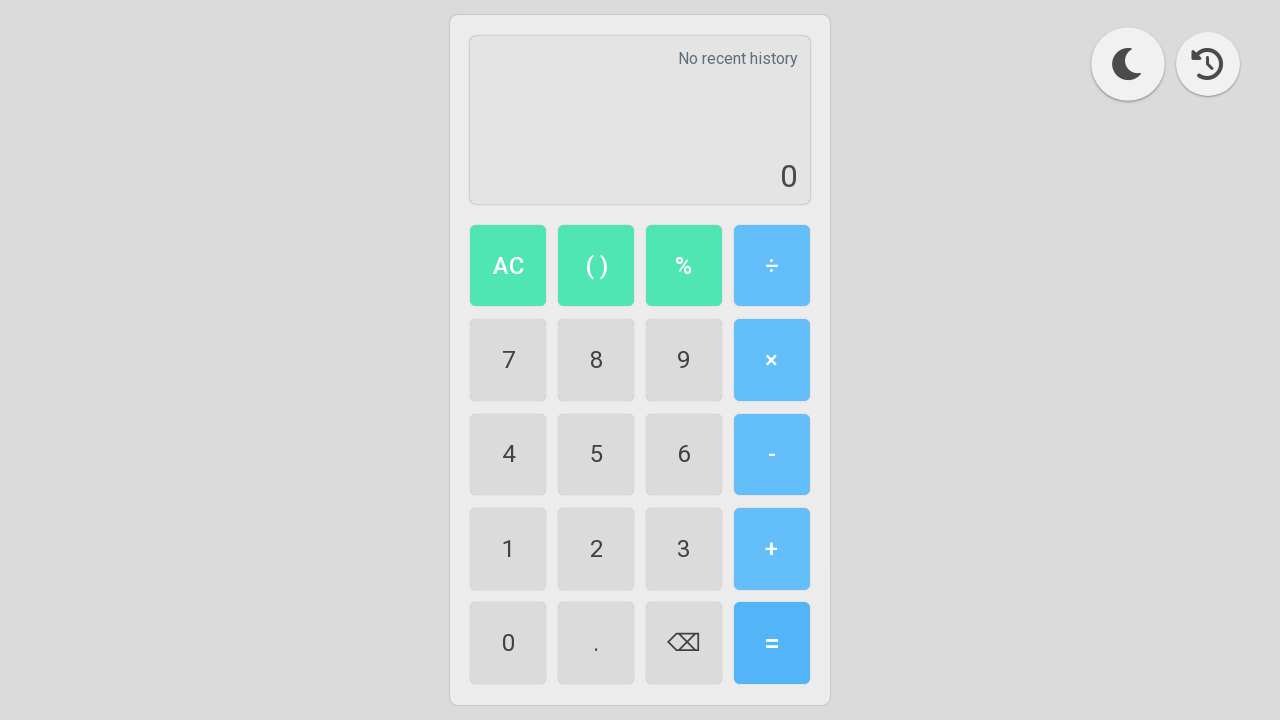

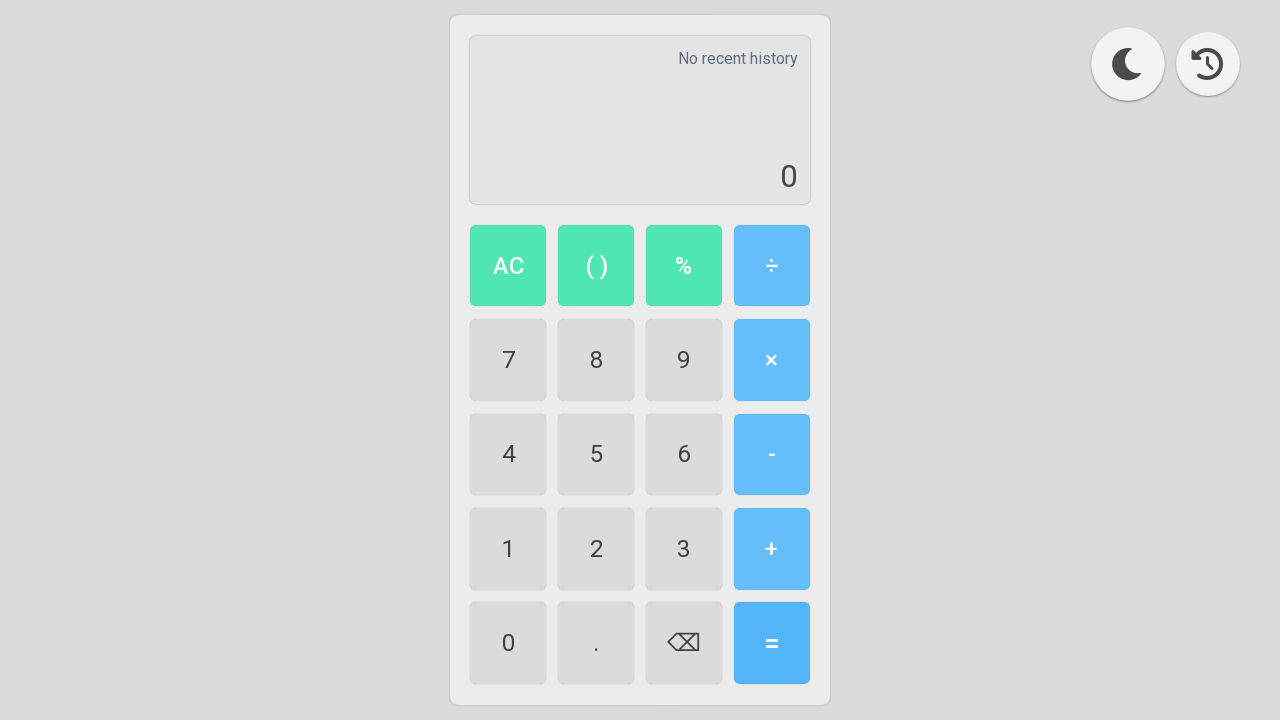